Tests checkbox functionality on W3C WAI-ARIA practices page by clicking a button and then checking all unchecked checkboxes

Starting URL: https://www.w3.org/TR/2019/NOTE-wai-aria-practices-1.1-20190814/examples/checkbox/checkbox-1/checkbox-1.html

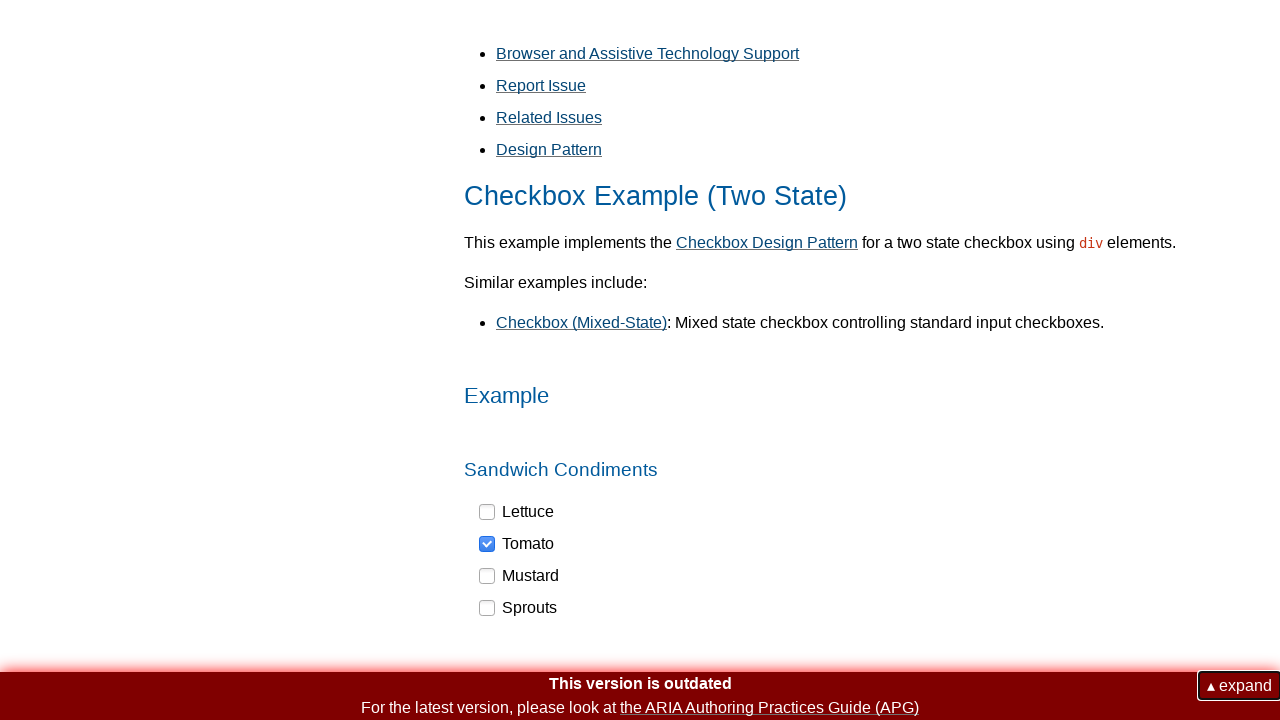

Clicked button to initiate checkbox test at (1240, 686) on button
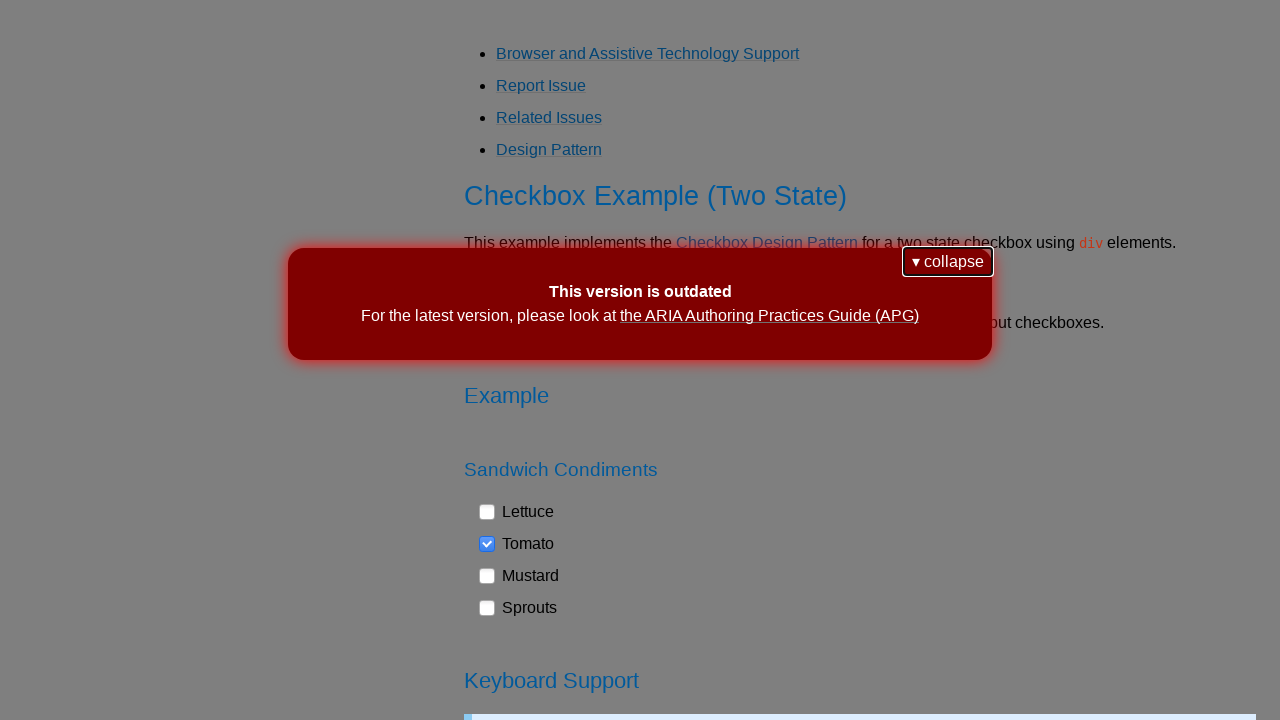

Located all checkbox elements on the page
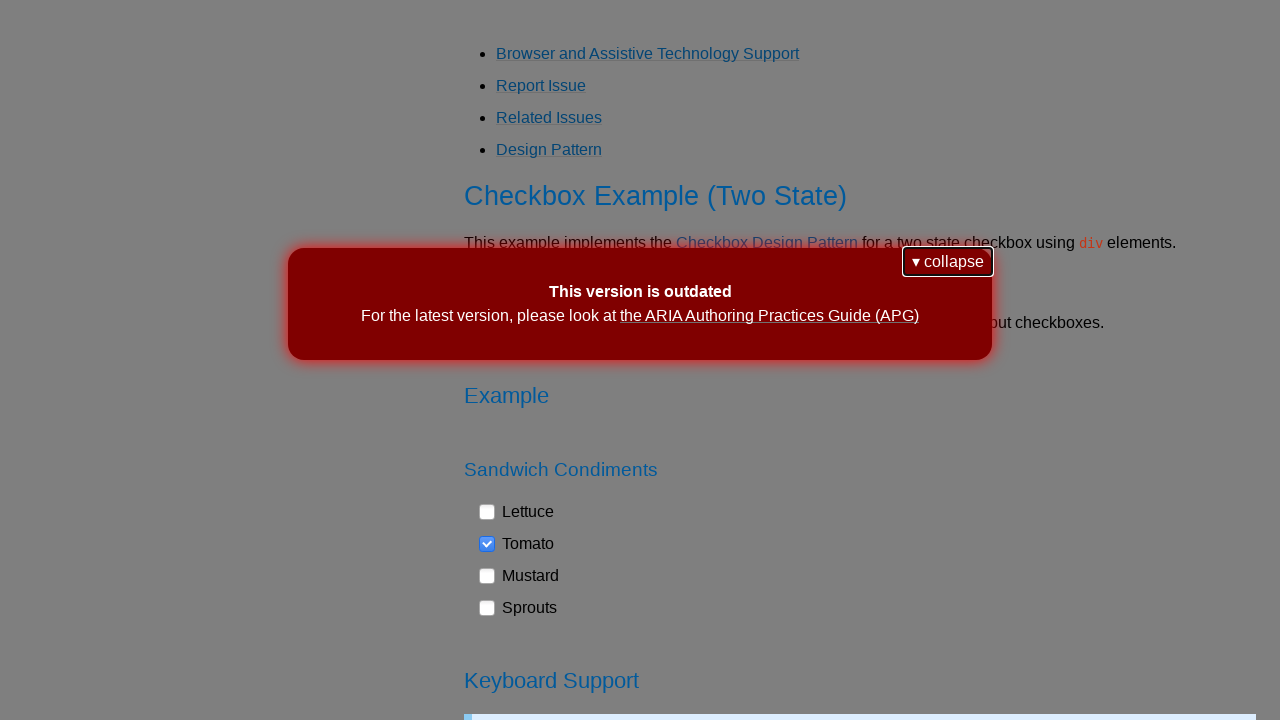

Clicked an unchecked checkbox to check it at (517, 512) on div[role='checkbox'] >> nth=0
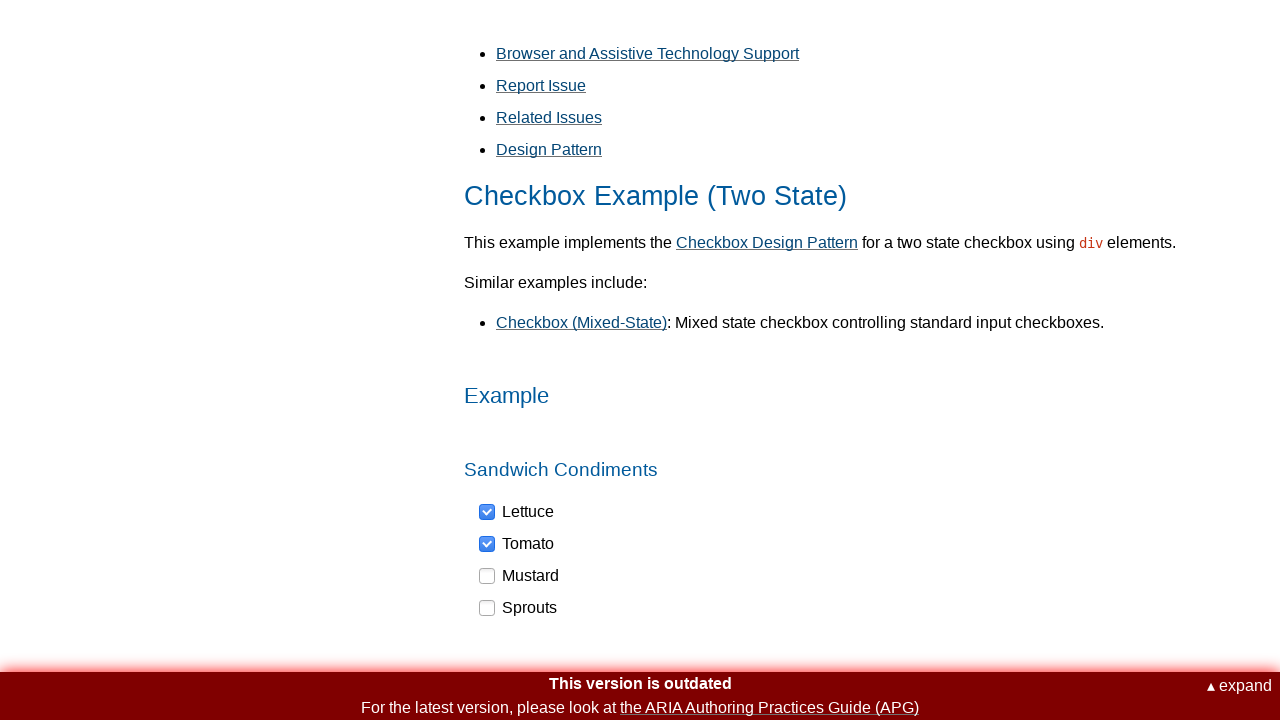

Clicked an unchecked checkbox to check it at (520, 576) on div[role='checkbox'] >> nth=2
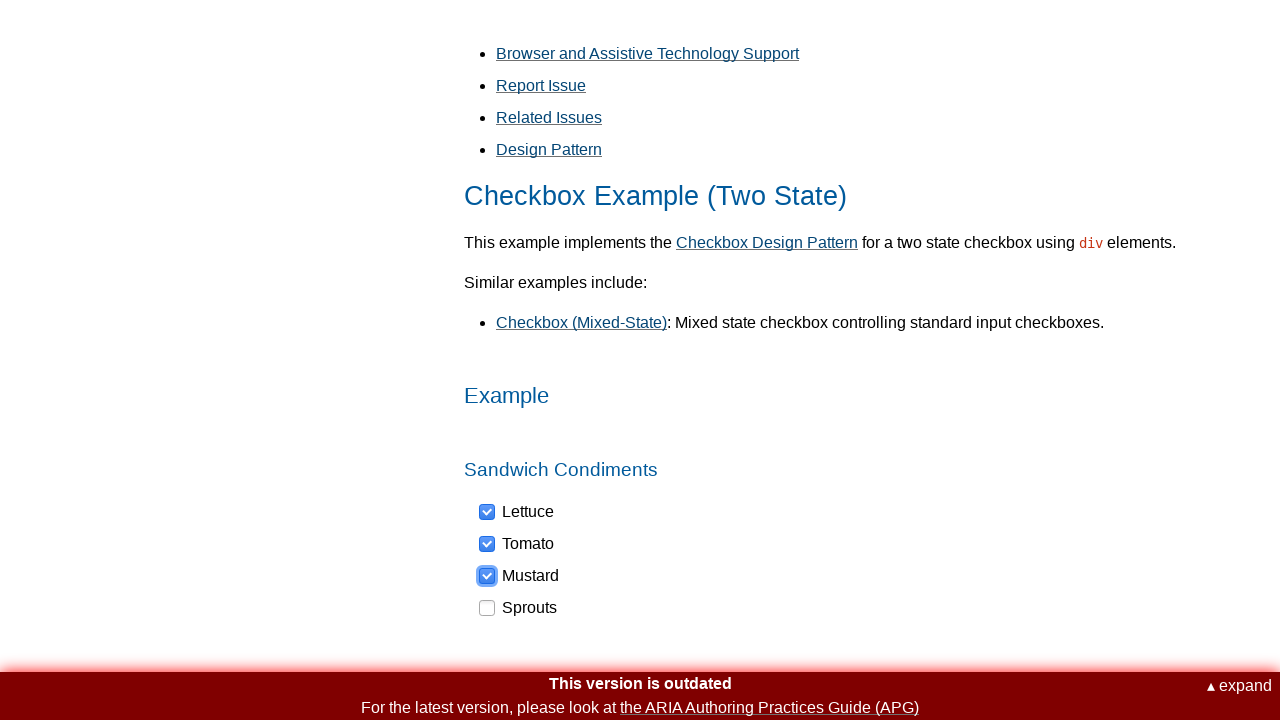

Clicked an unchecked checkbox to check it at (519, 608) on div[role='checkbox'] >> nth=3
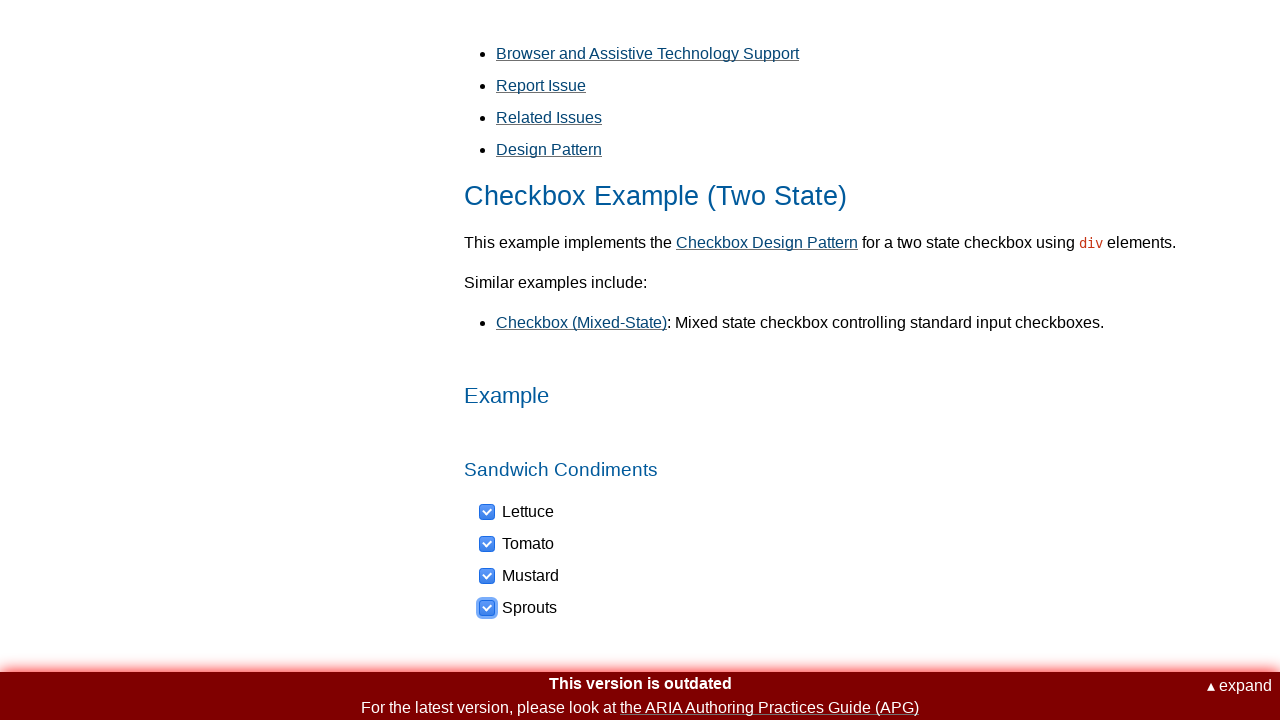

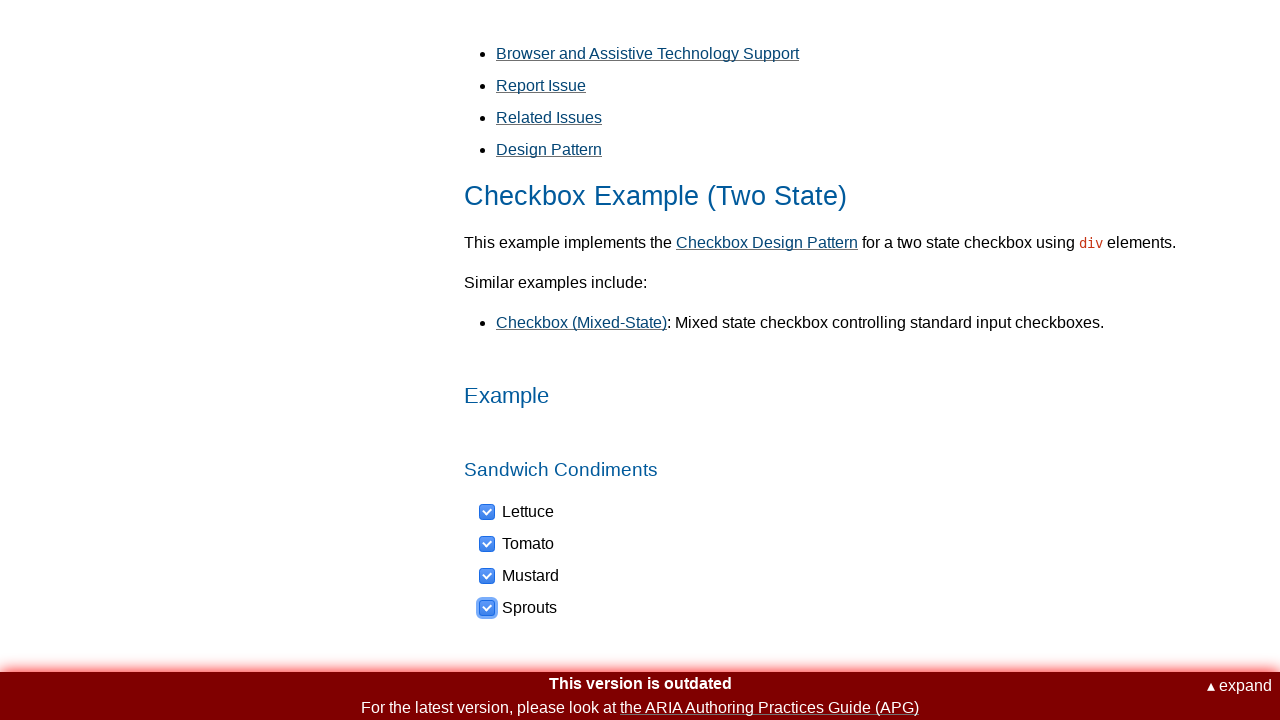